Tests page scrolling functionality using JavaScript

Starting URL: https://www.rezultati.com/

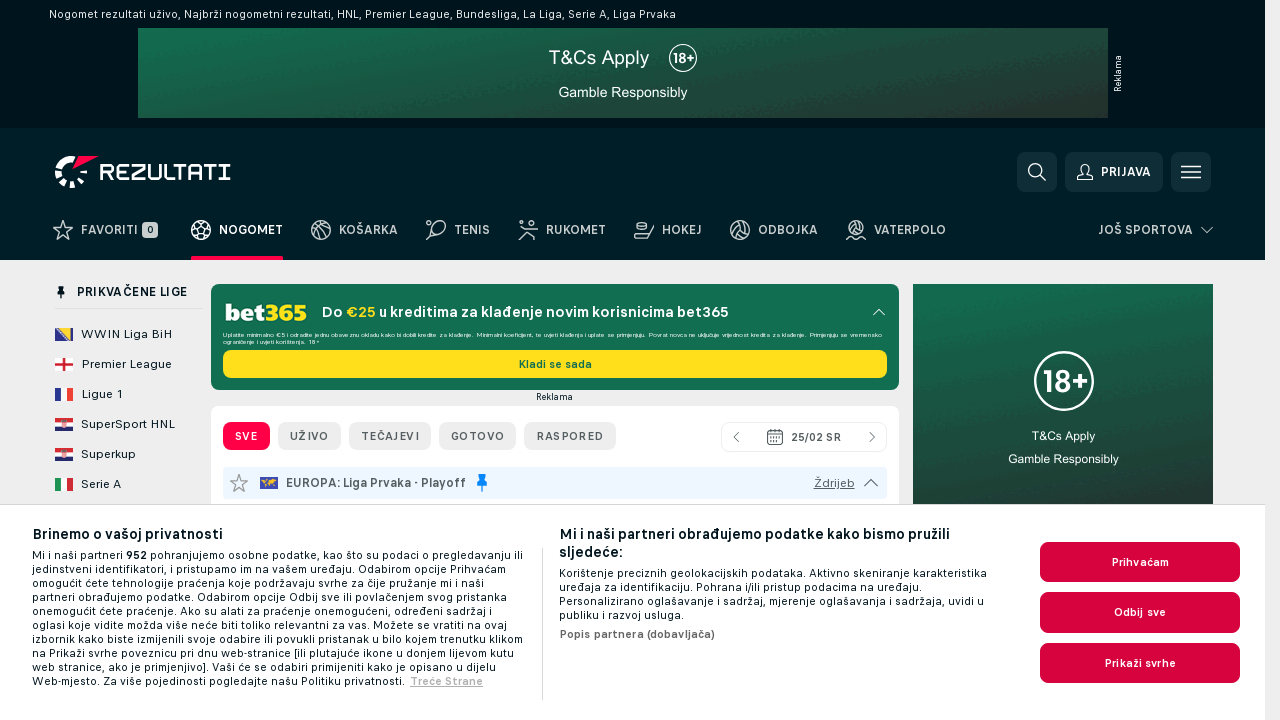

Scrolled down page by 600 pixels
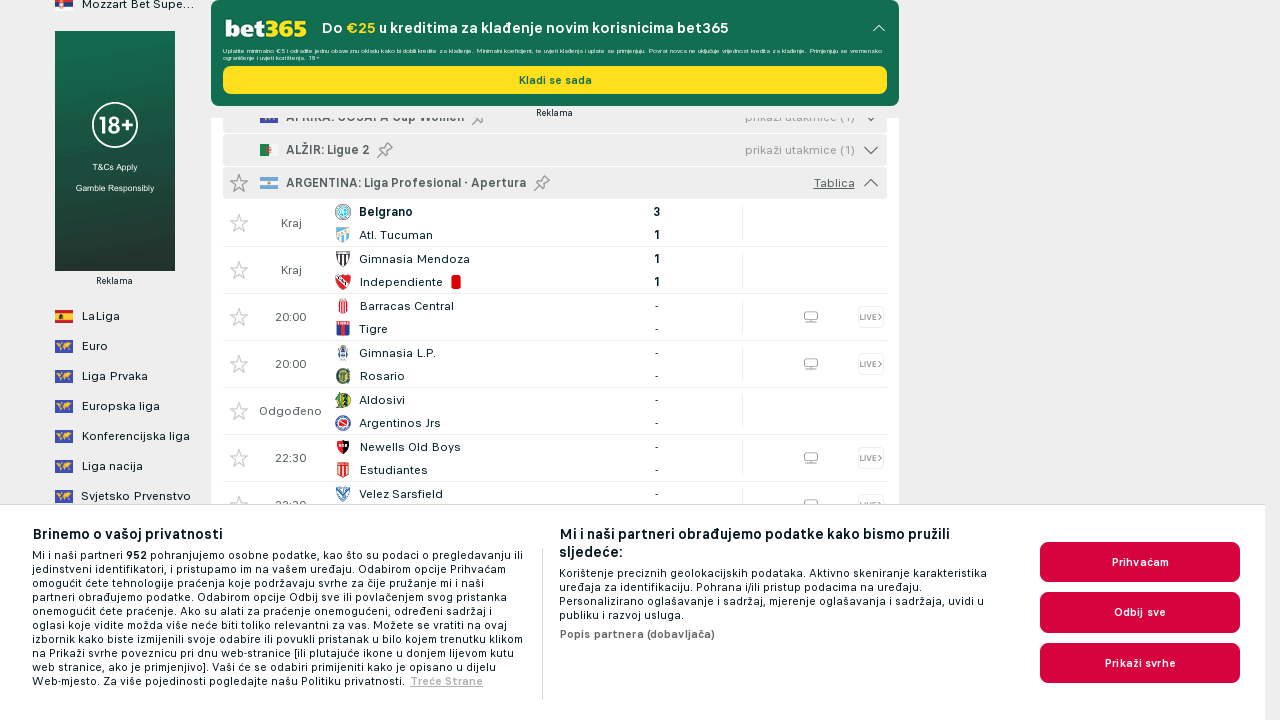

Waited 3 seconds for page content to load
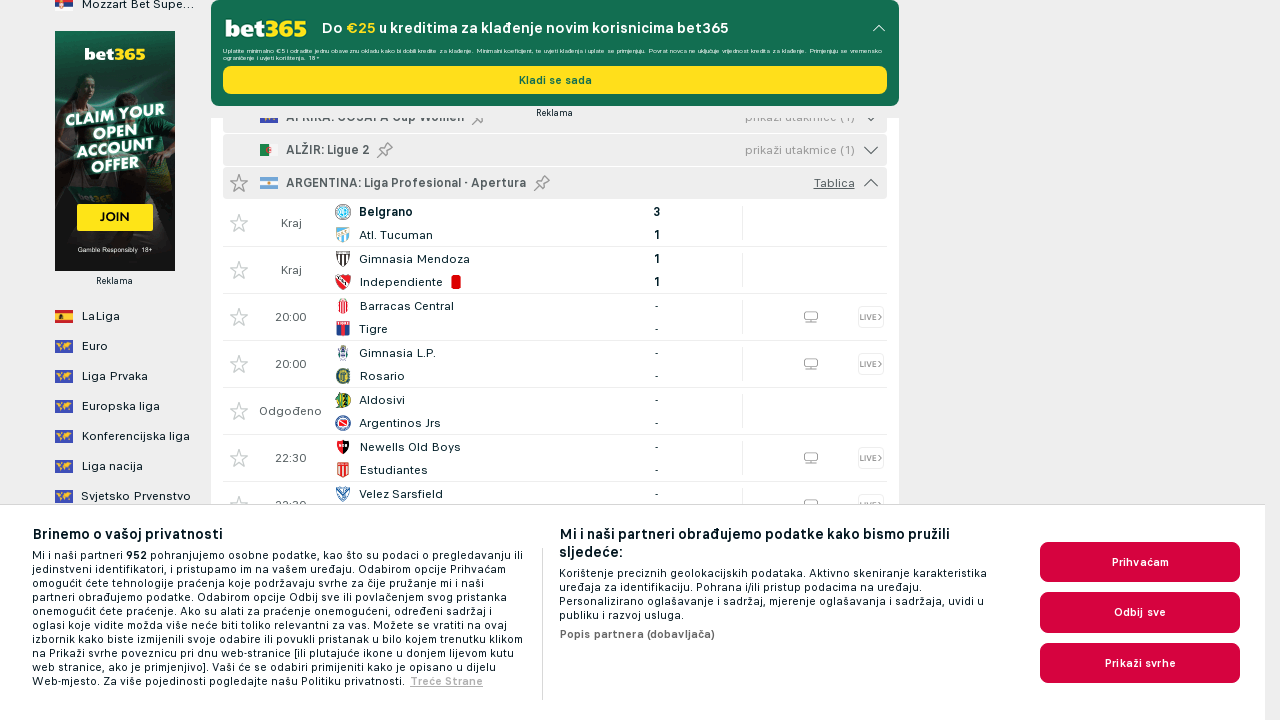

Scrolled down page by 400 pixels
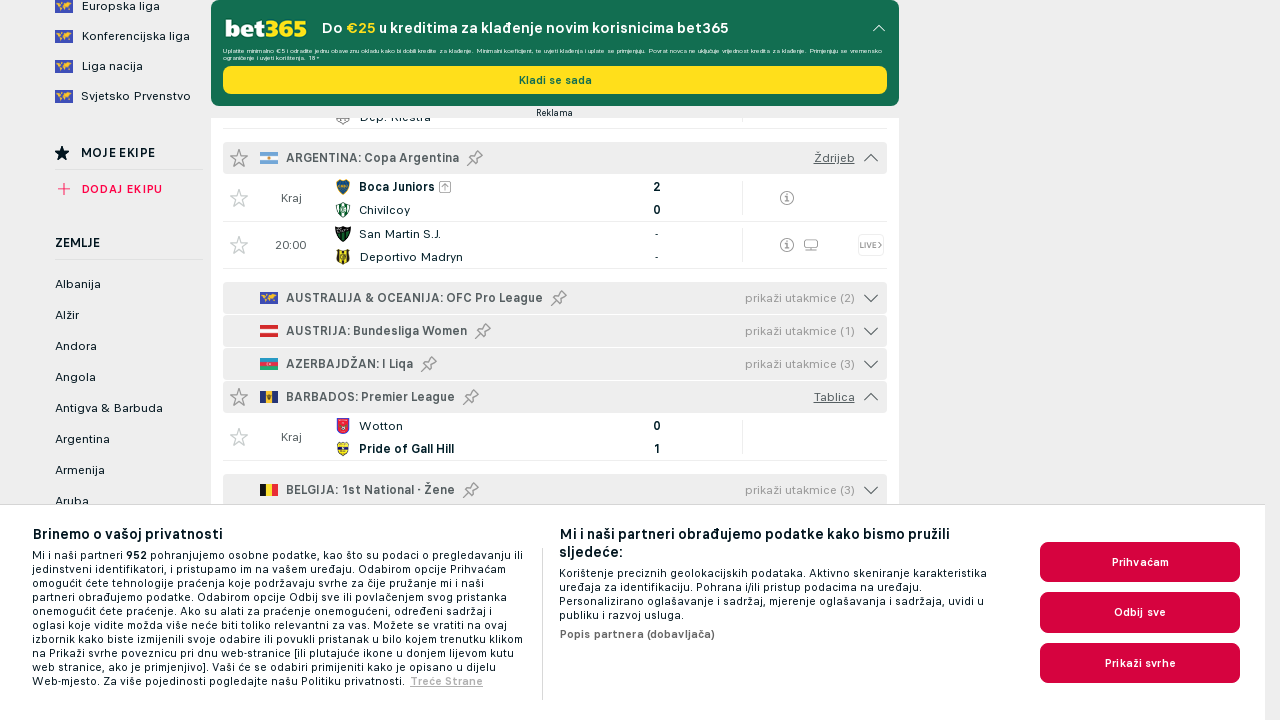

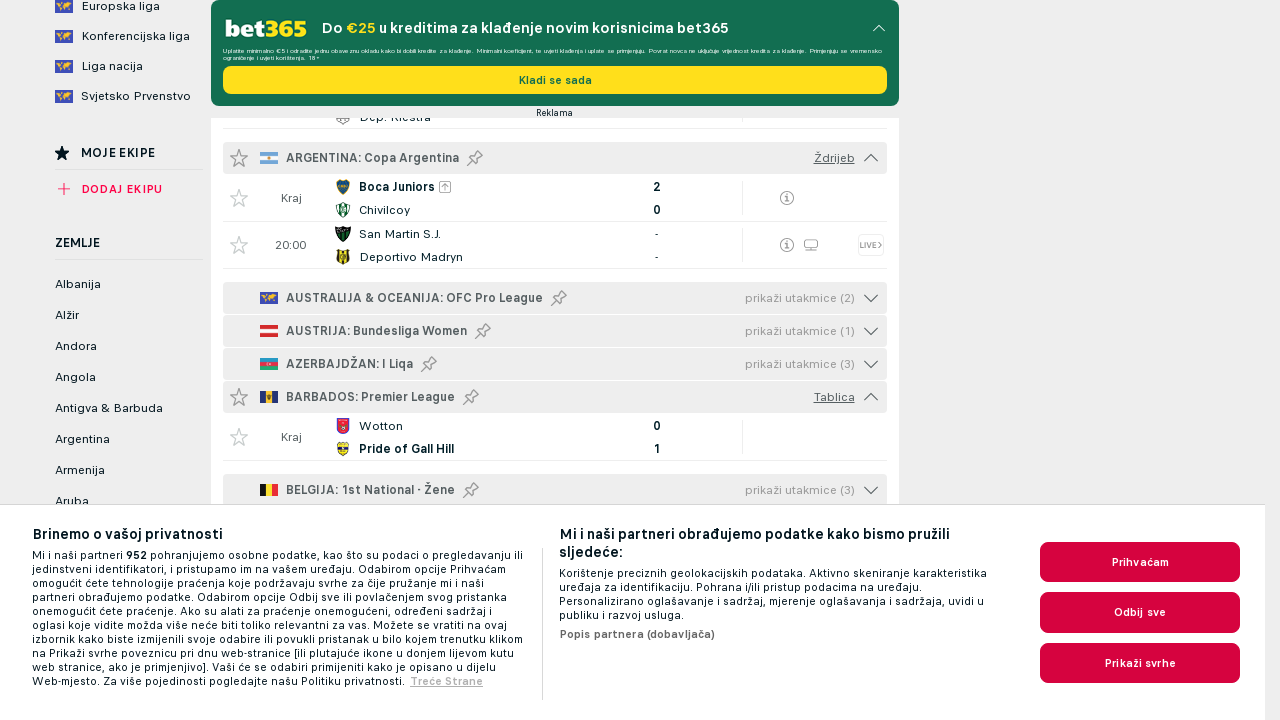